Tests alert handling functionality by clicking a button that triggers an alert and then accepting it

Starting URL: https://omayo.blogspot.com/

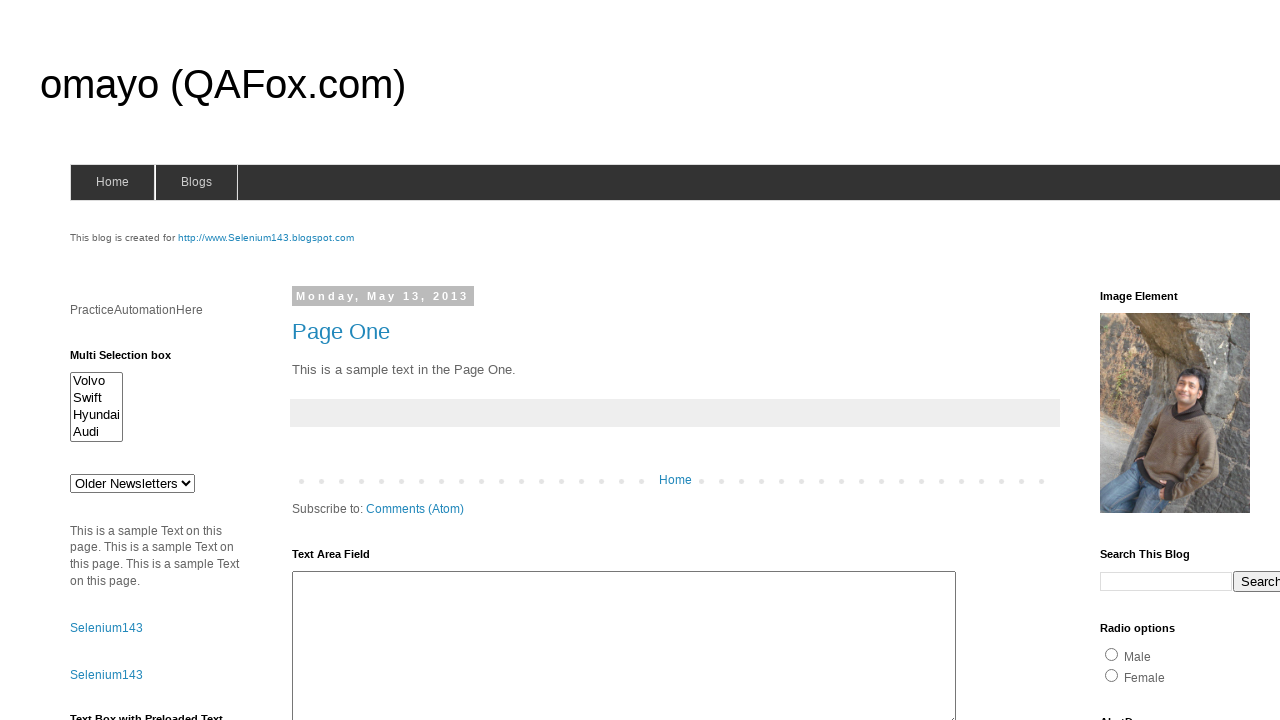

Clicked button to trigger alert at (1154, 361) on #alert1
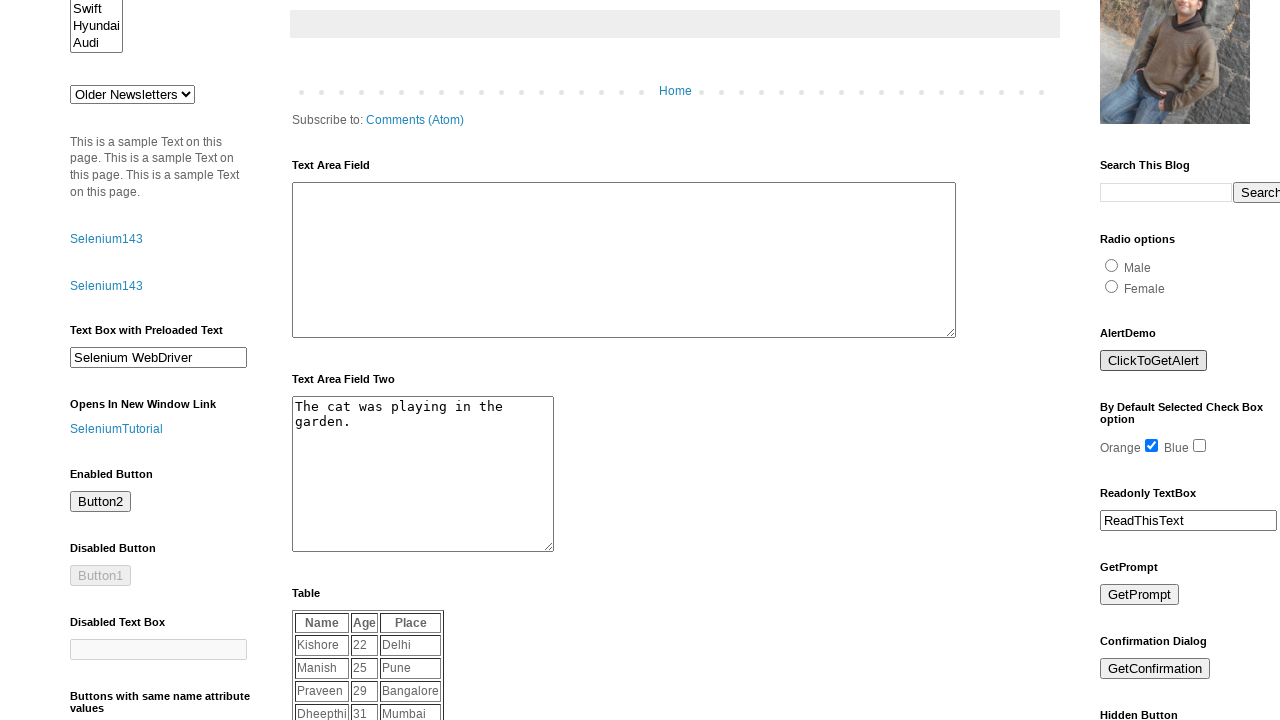

Set up dialog handler to accept alert
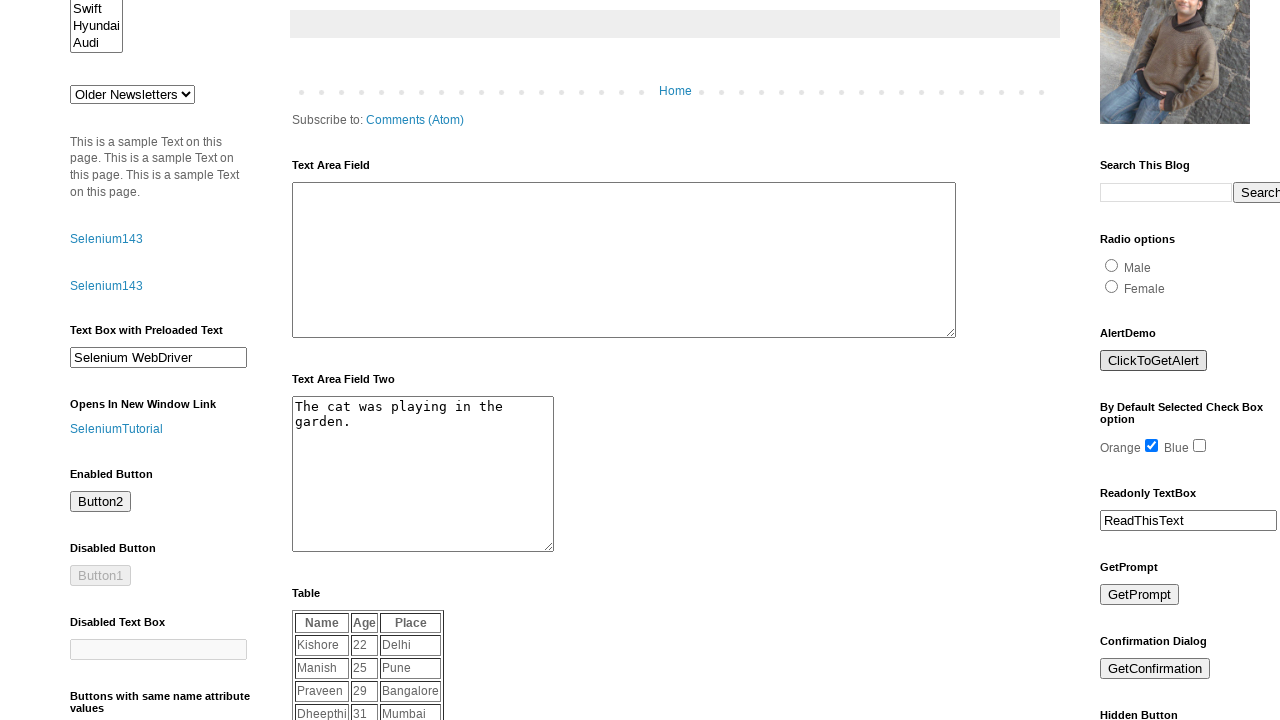

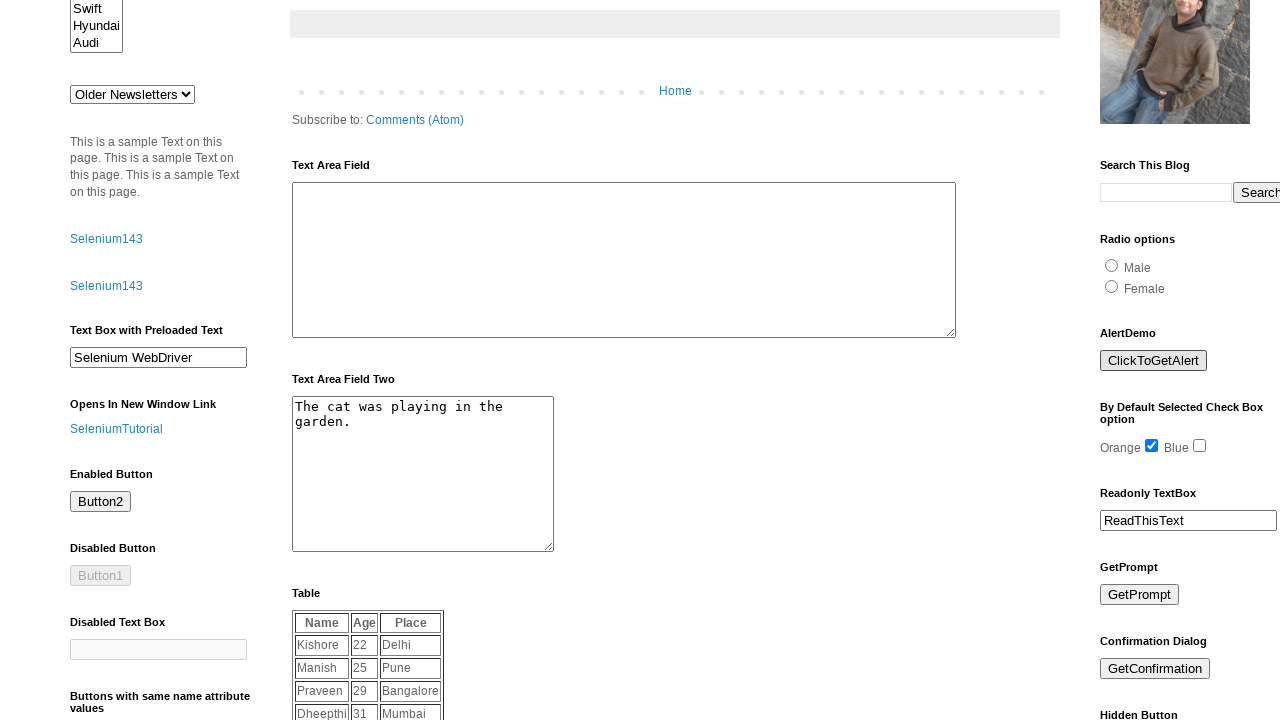